Navigates to W3Schools HTML tables tutorial page and verifies the customers table is present with the expected structure, including checking that table rows and cells are accessible.

Starting URL: https://www.w3schools.com/html/html_tables.asp

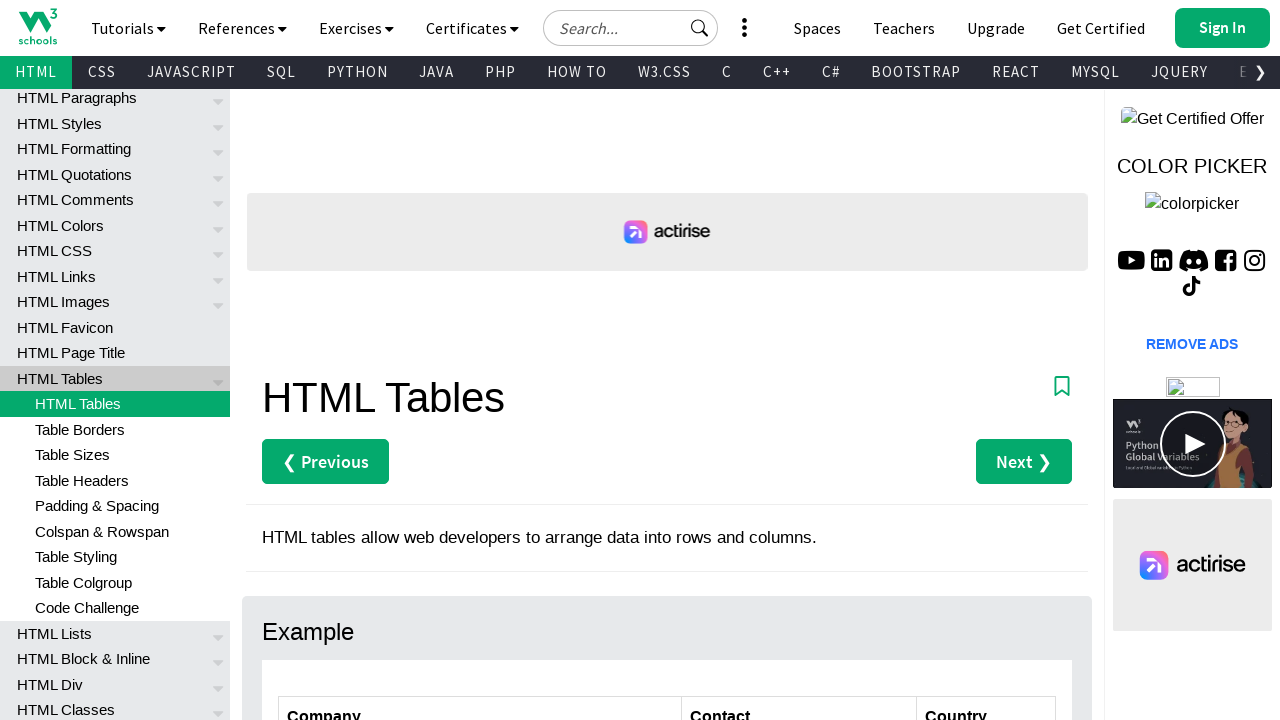

Waited for customers table with id 'customers' to be visible
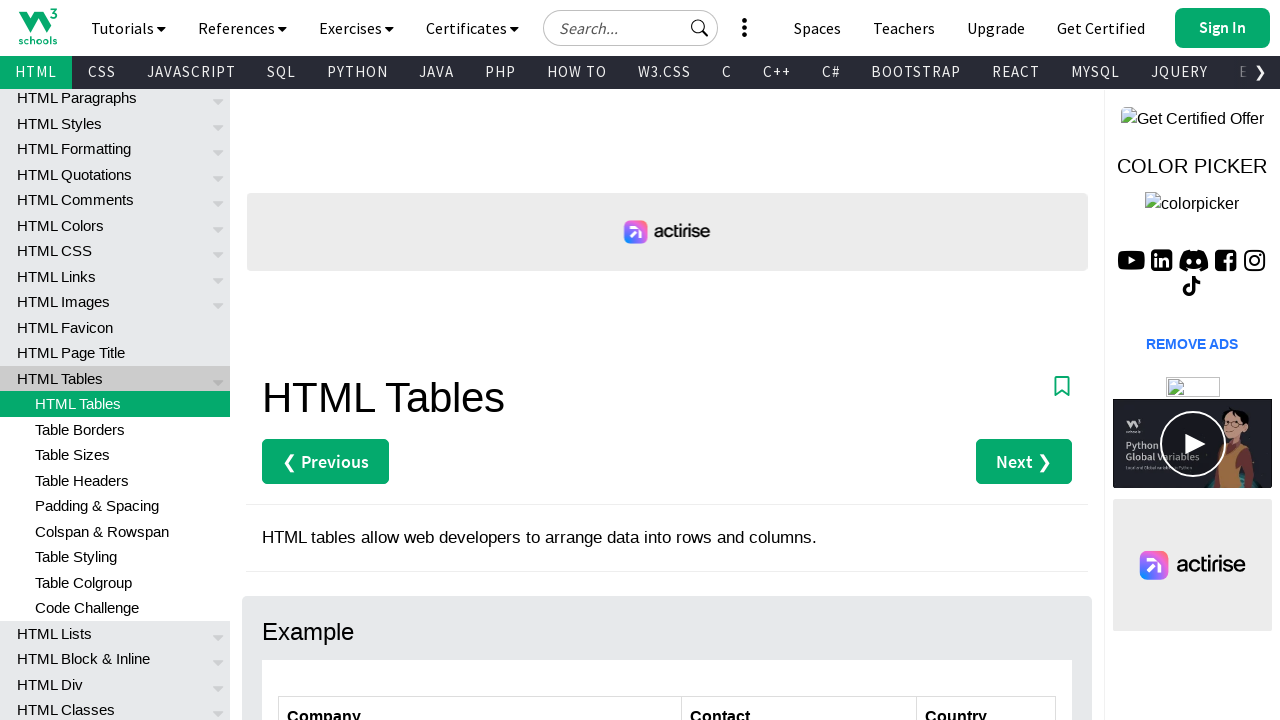

Located all rows in the customers table
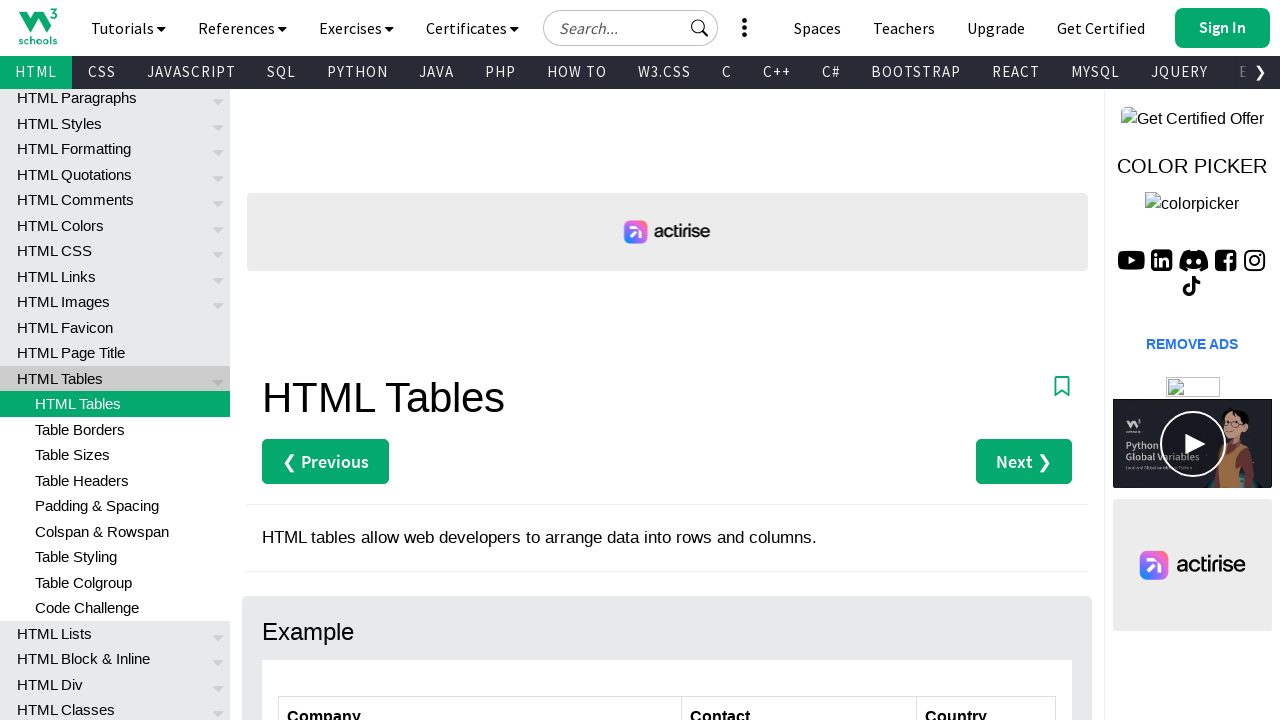

Counted table rows: 6 data rows (excluding header)
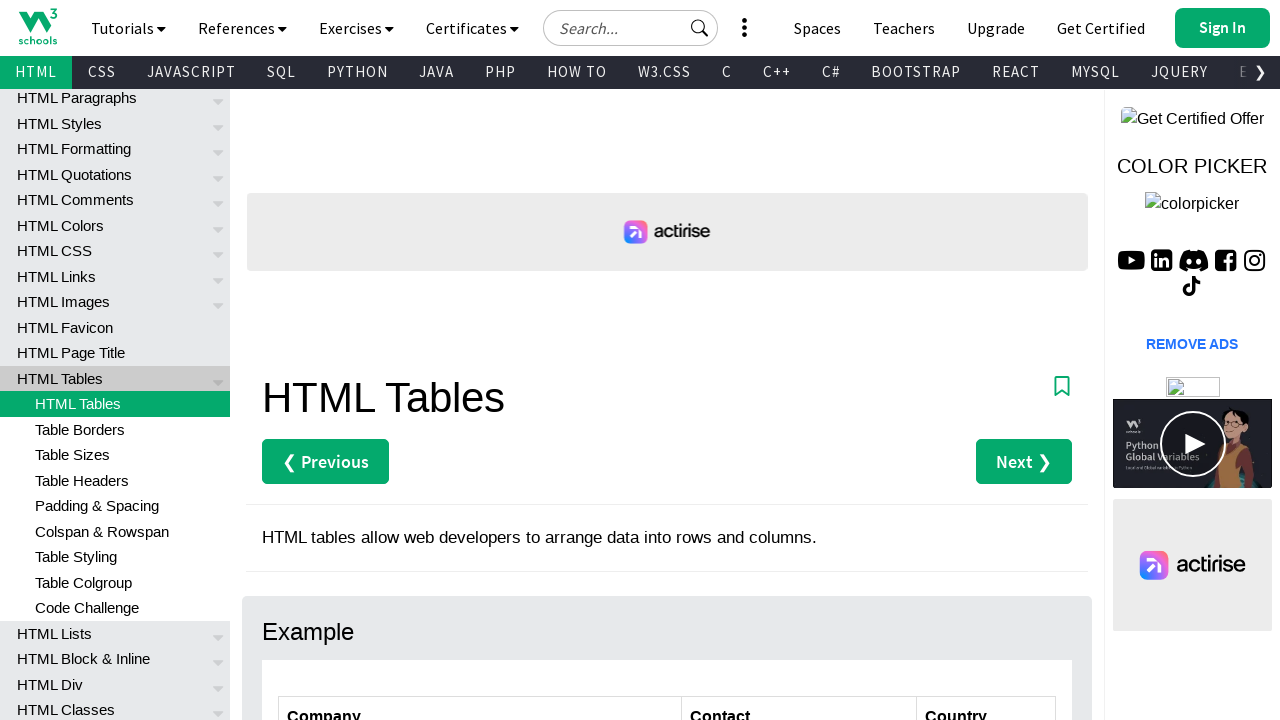

Located first data cell in second column of customers table
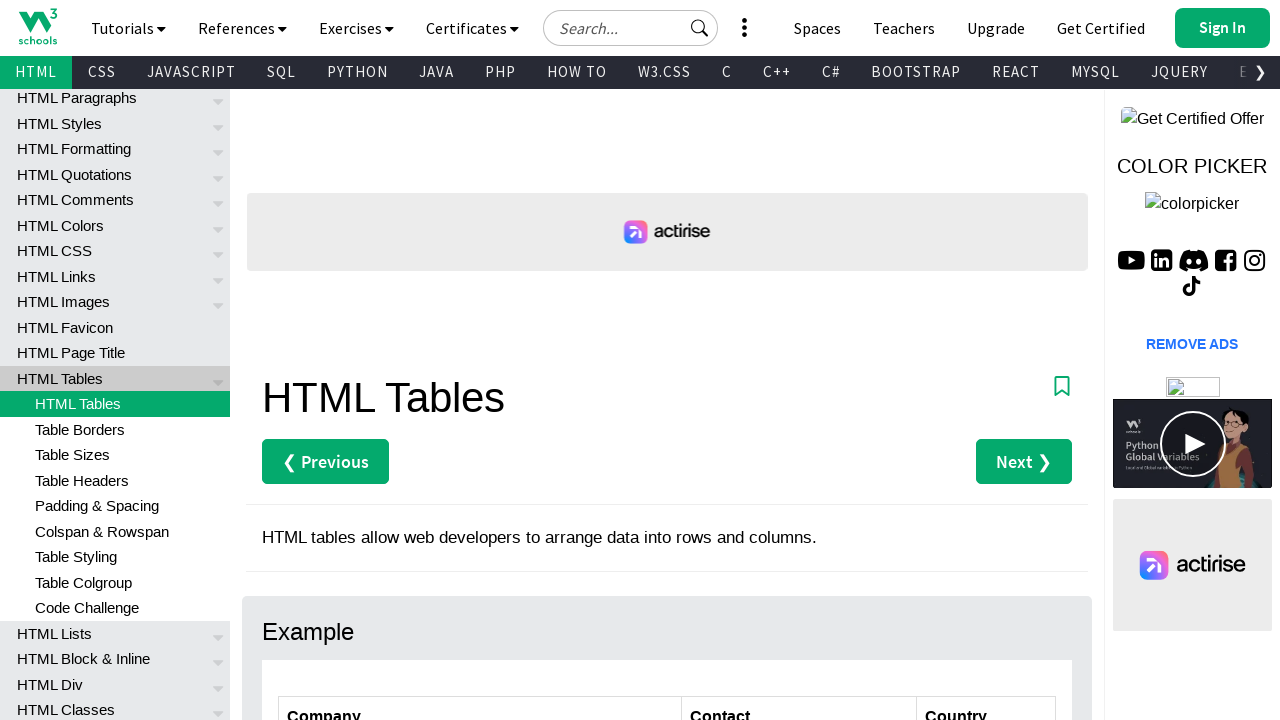

First data cell became visible
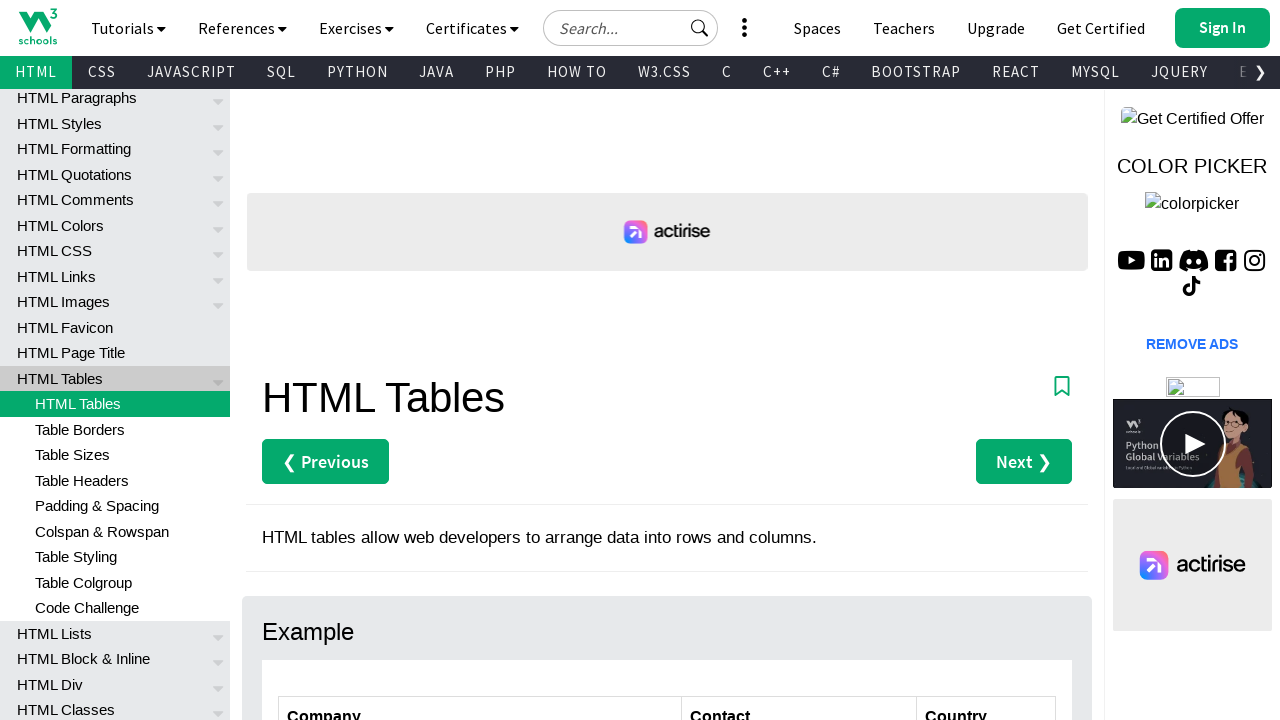

Clicked on the customers table to verify interactivity at (667, 576) on table#customers
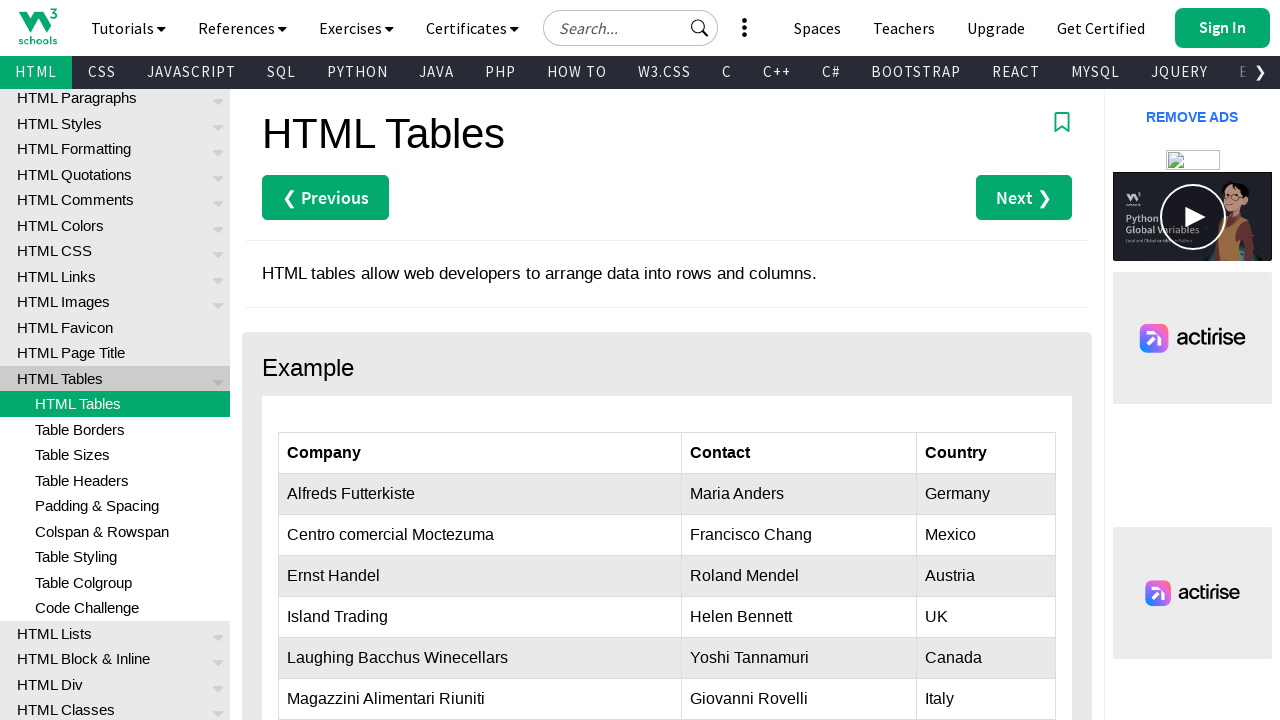

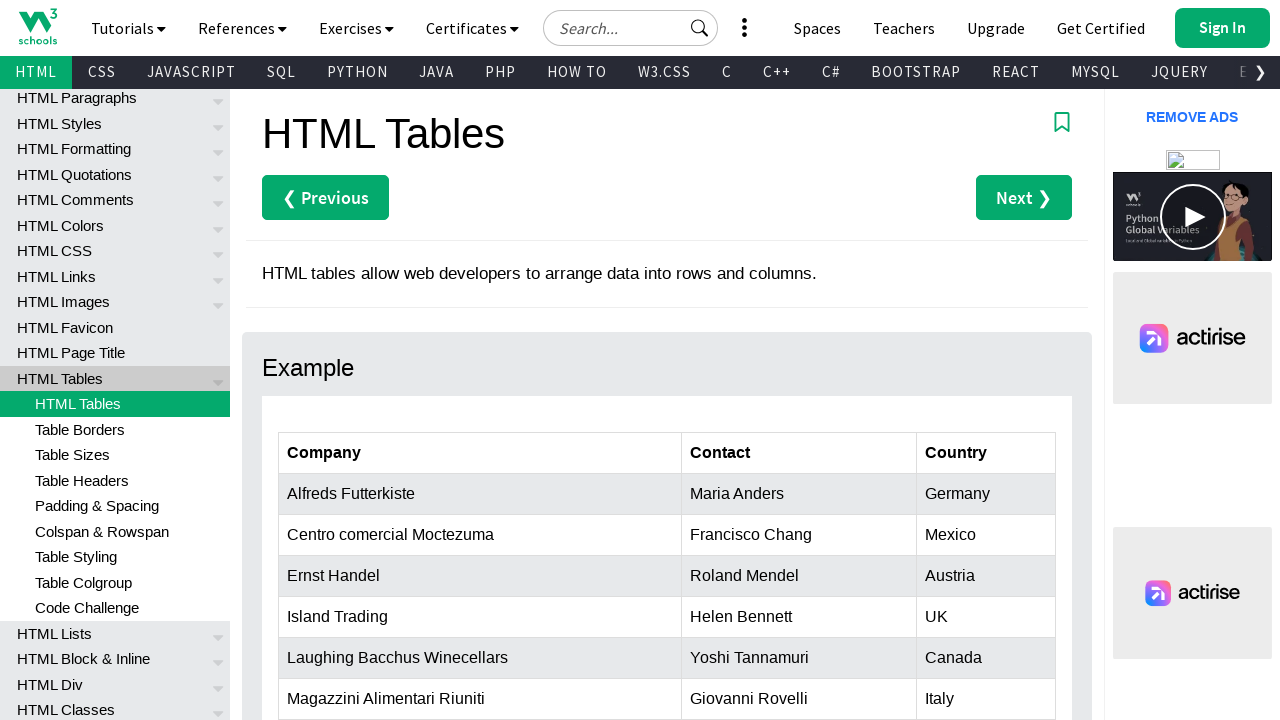